Tests filling out a text box form with user information including name, email, and addresses

Starting URL: https://demoqa.com/elements

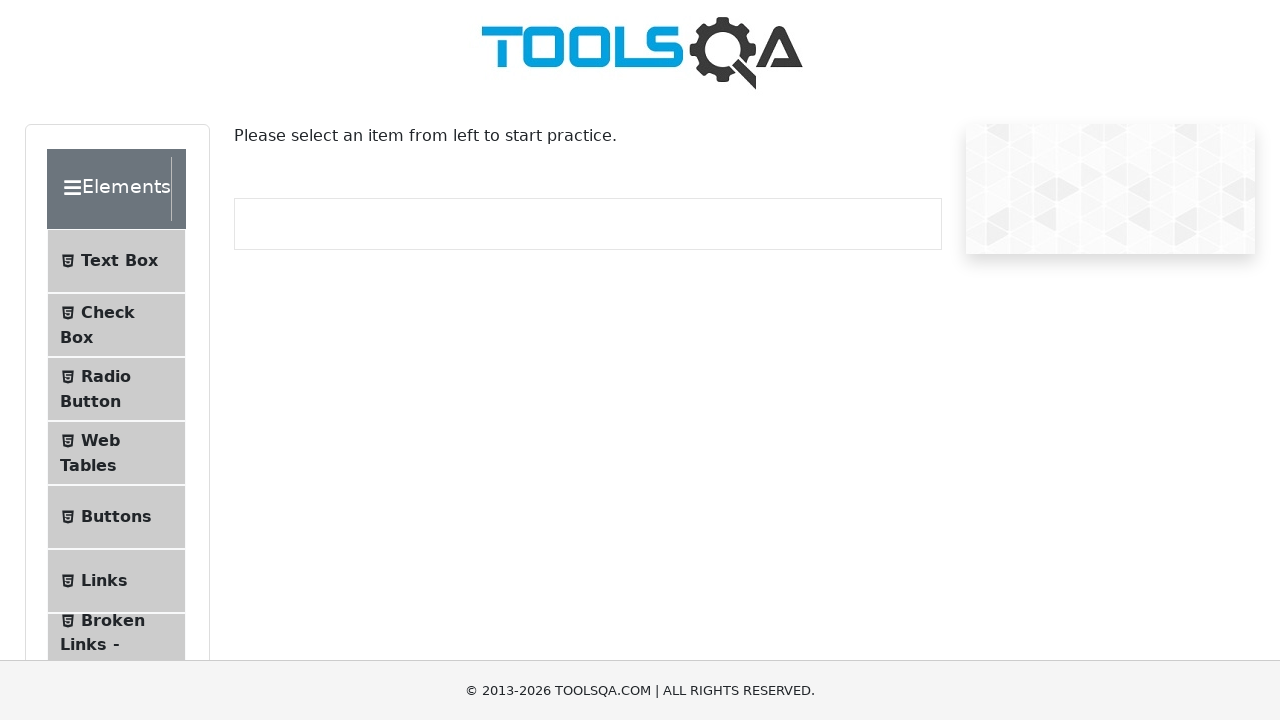

Clicked on Text Box submenu item at (119, 261) on text=Text Box
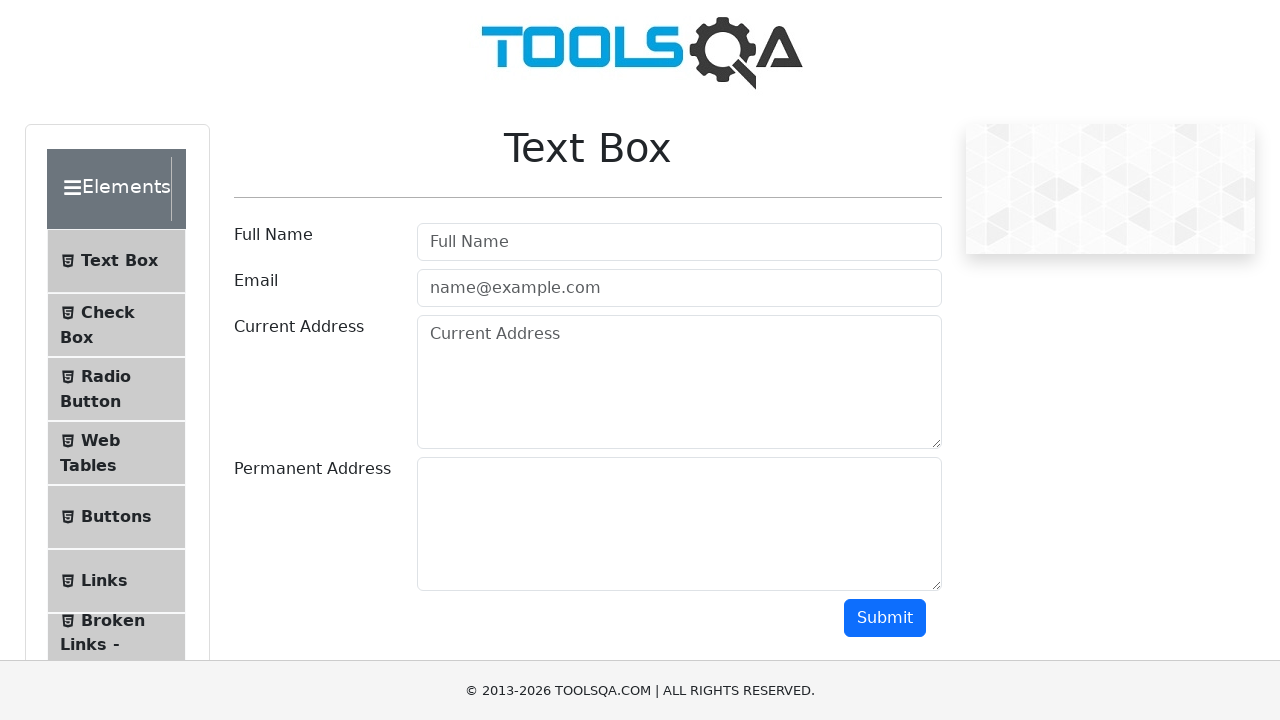

Filled user name field with 'Pera Peric' on #userName
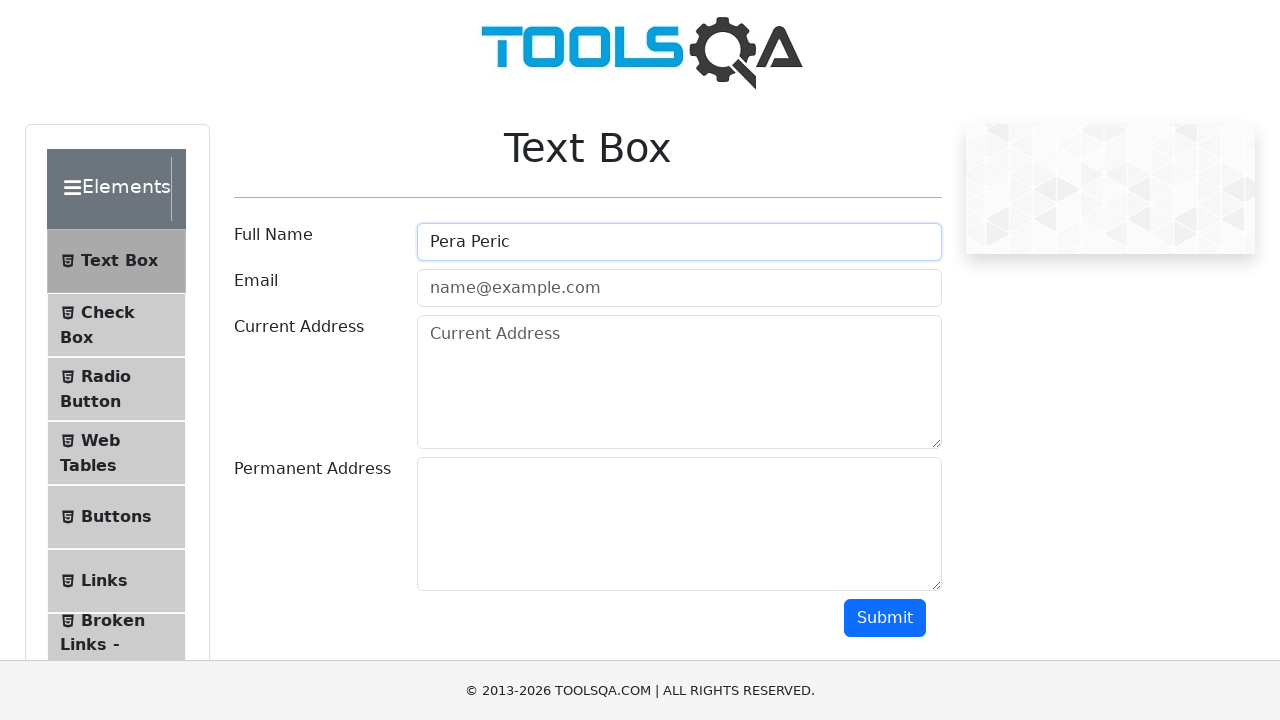

Filled email field with 'pera.peric@yahoo.com' on #userEmail
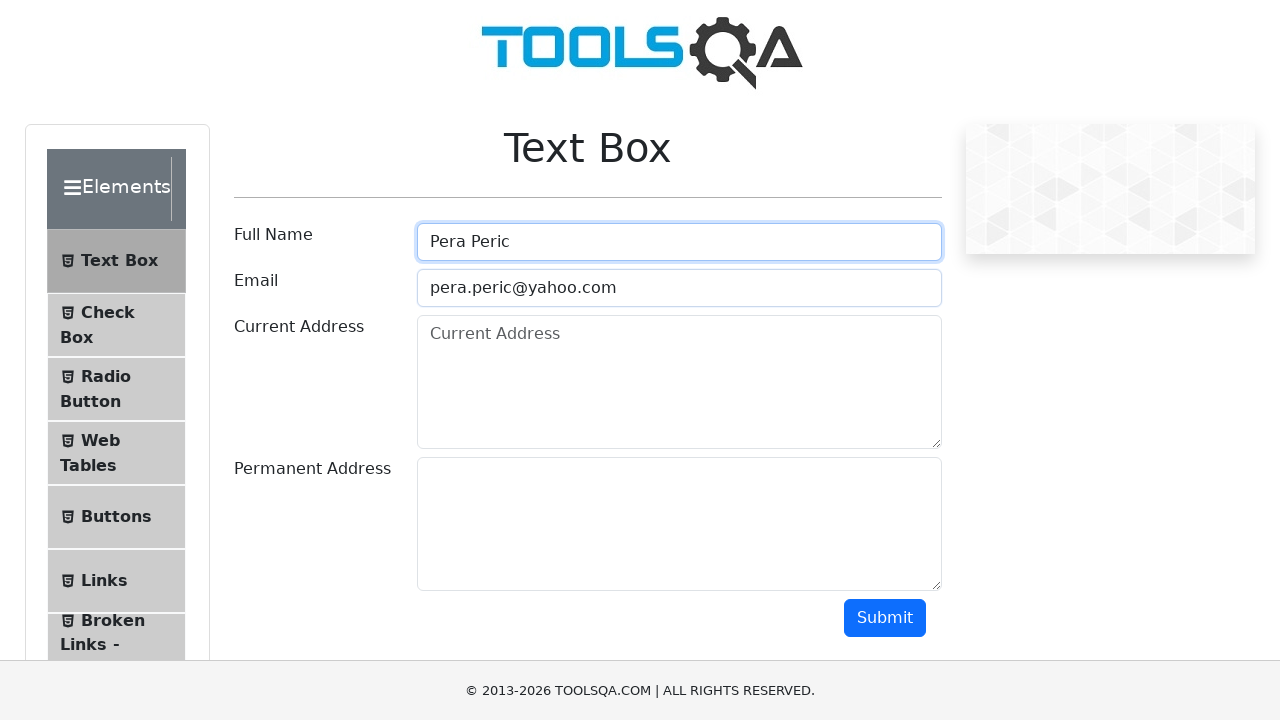

Filled current address field with 'Current address numb. 23' on #currentAddress
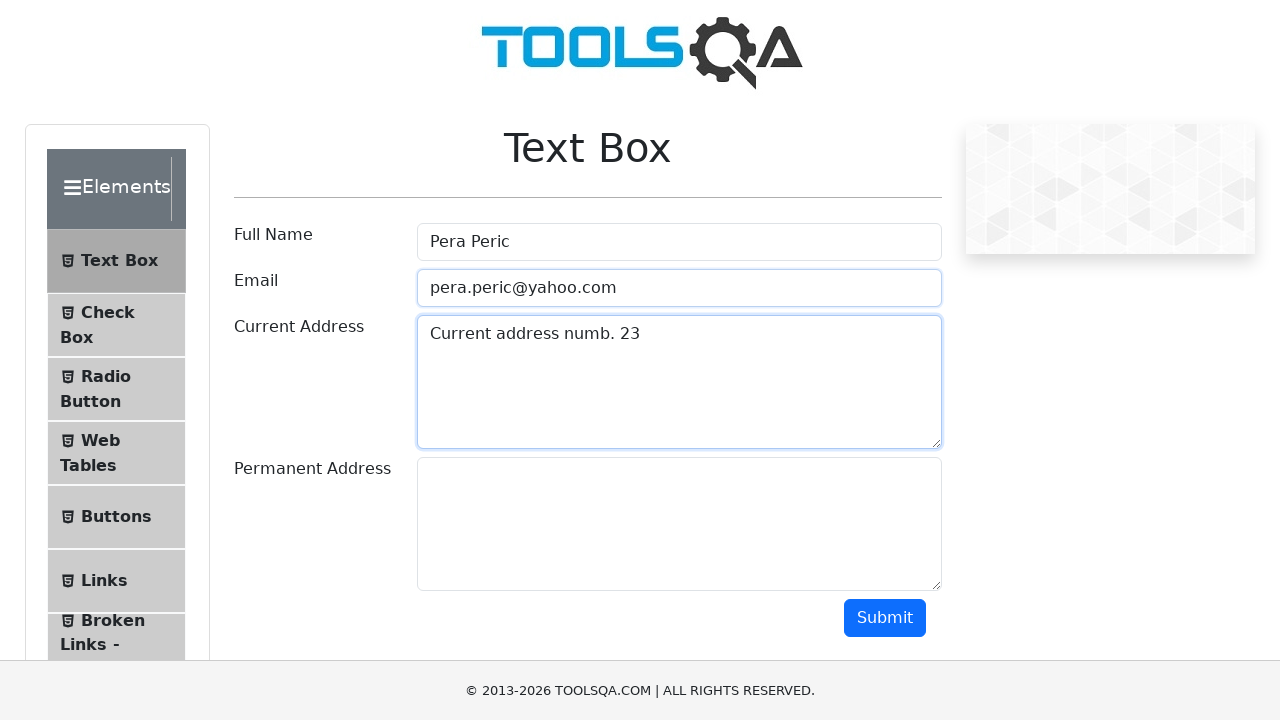

Filled permanent address field with 'Permanent address numb. 007' on #permanentAddress
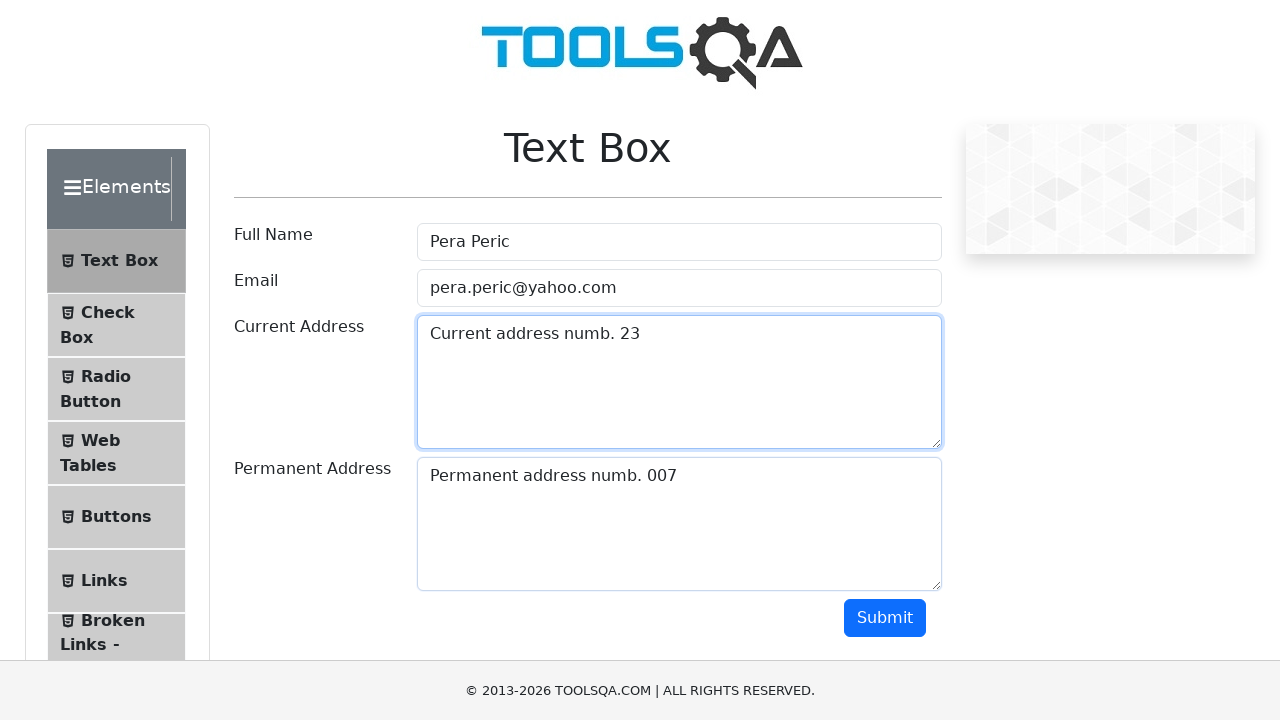

Scrolled to submit button
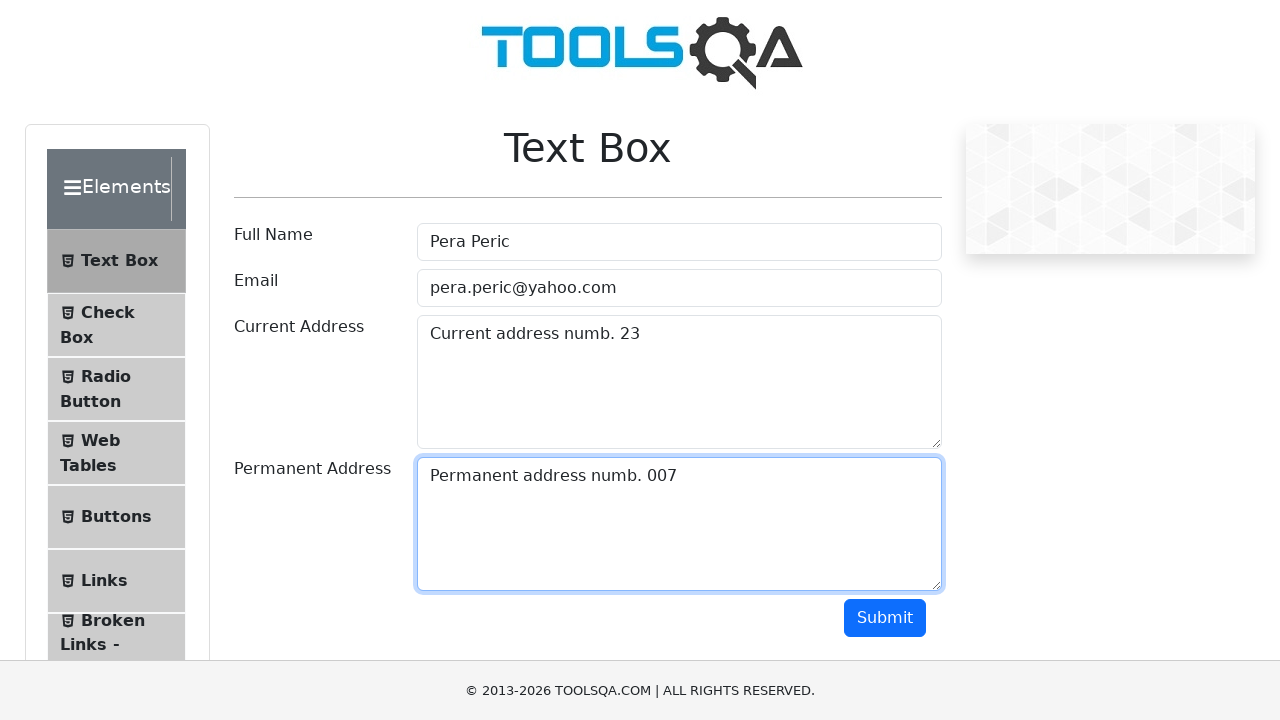

Clicked submit button to submit the form at (885, 618) on #submit
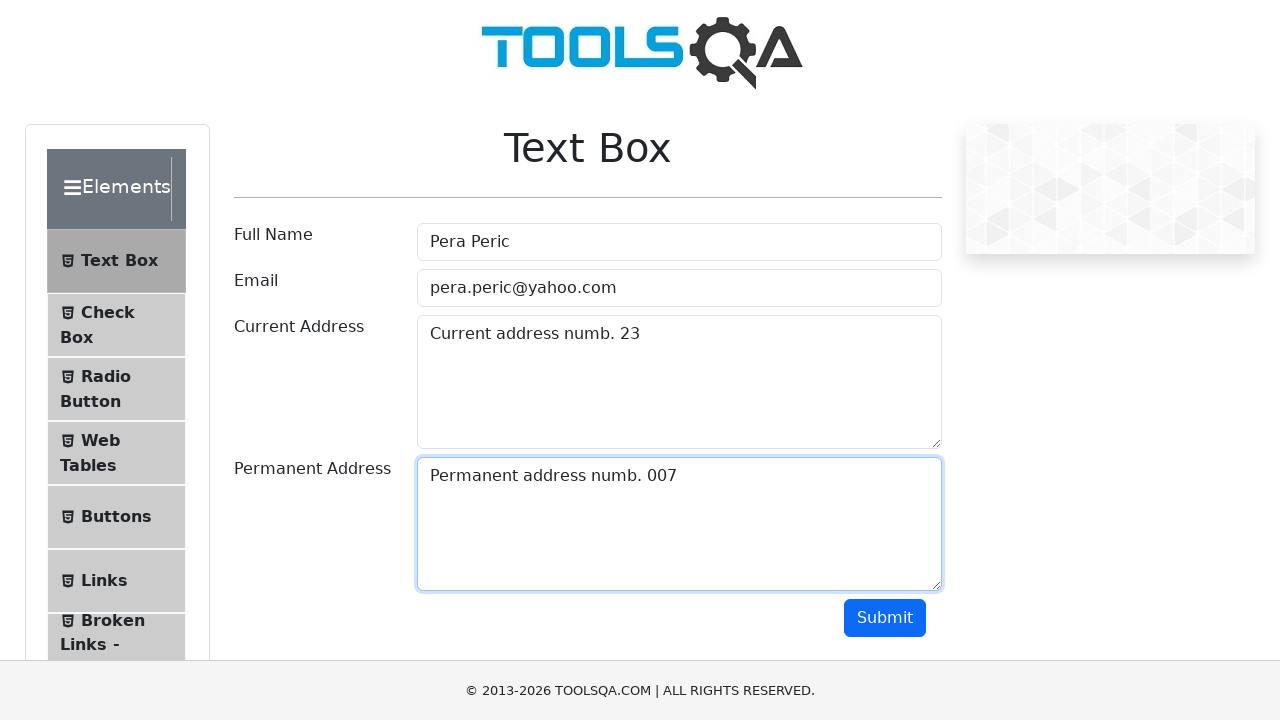

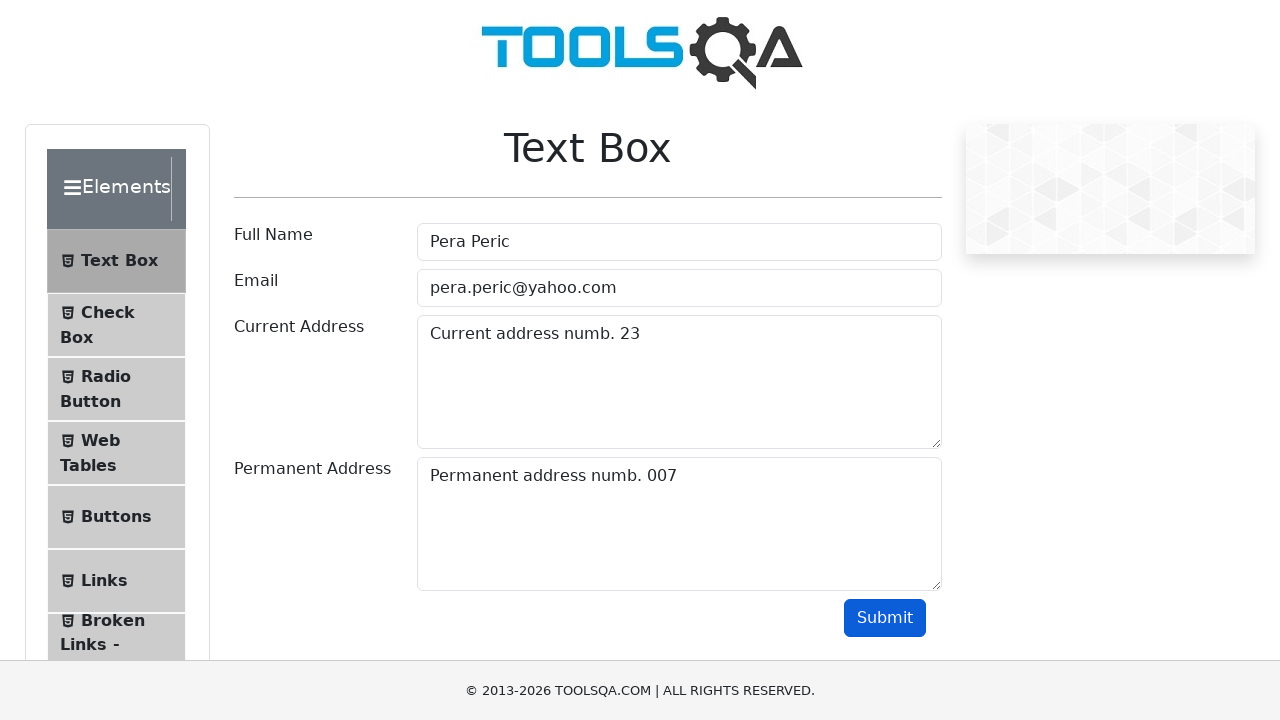